Tests that filling only non-required fields and submitting the form does NOT result in successful registration (form validation should fail).

Starting URL: https://suninjuly.github.io/registration2.html

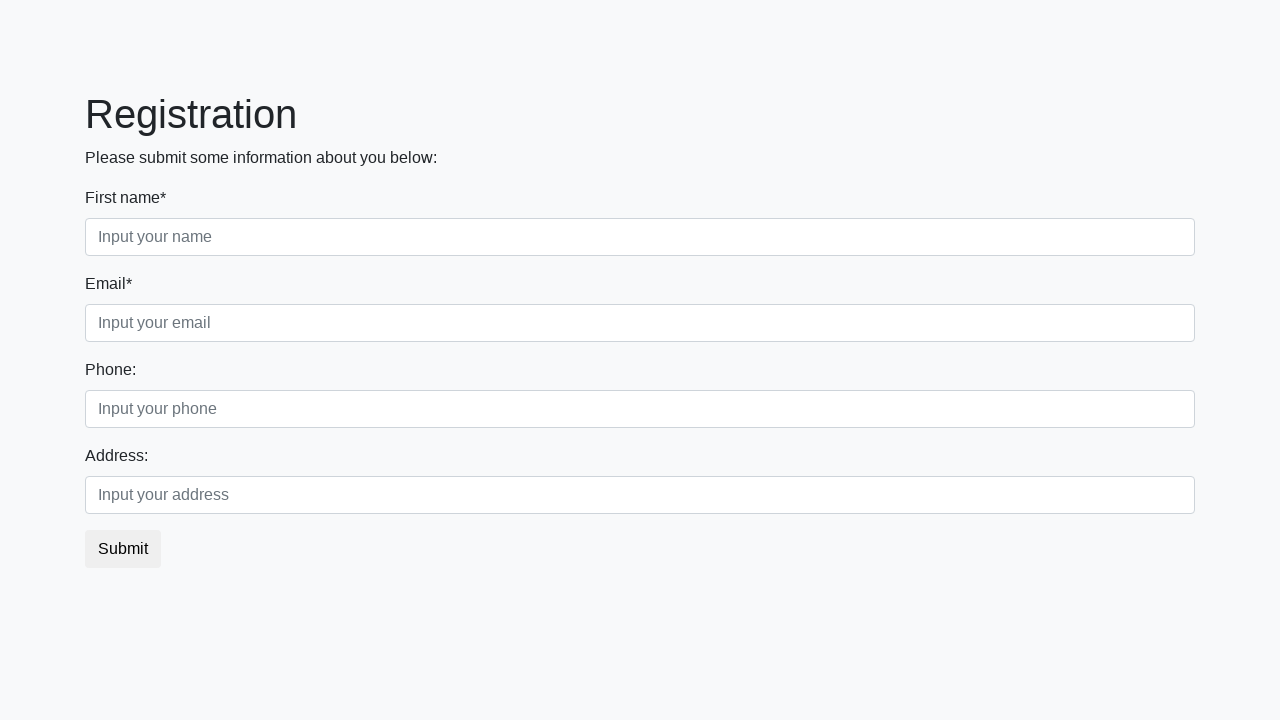

Located all non-required input fields
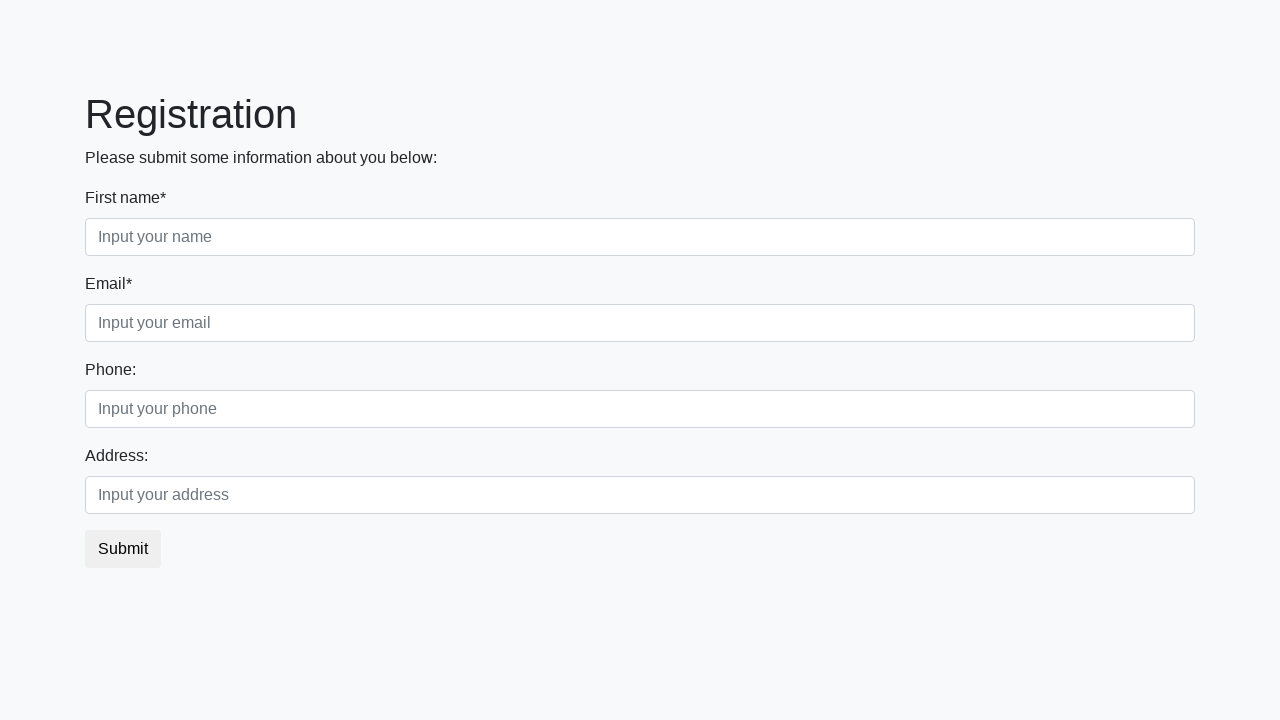

Found 2 non-required input fields
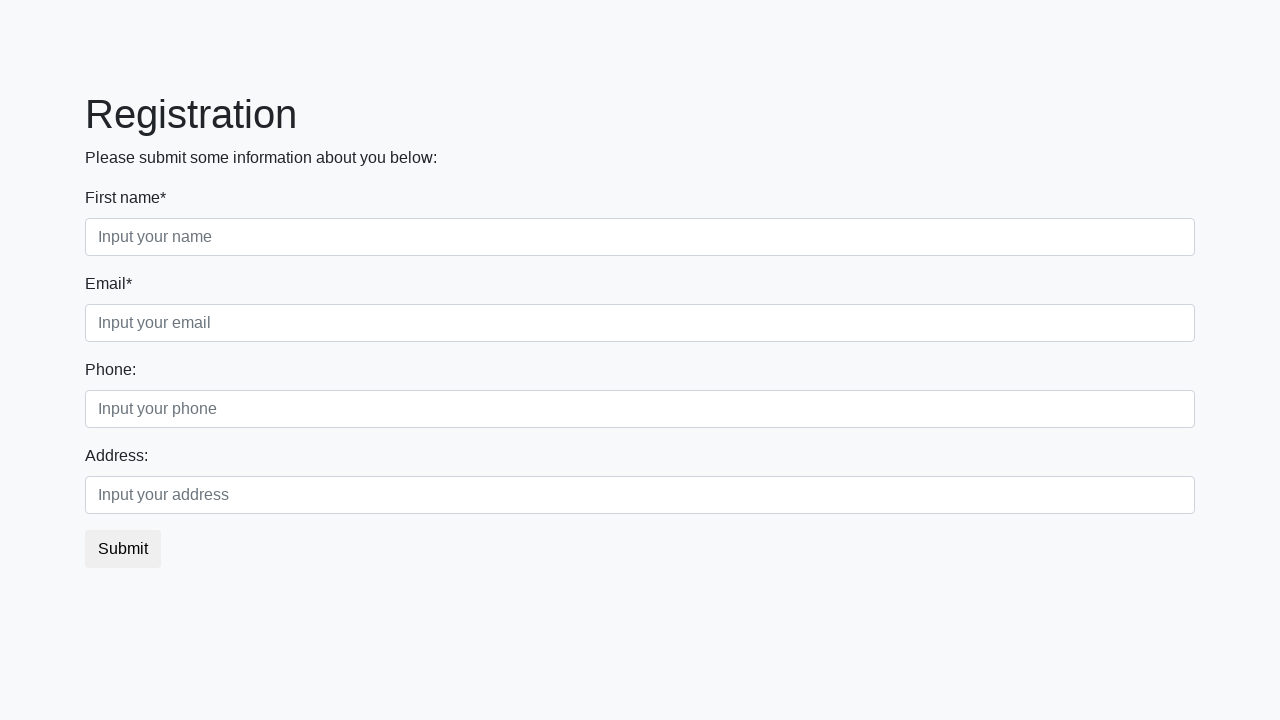

Filled non-required field 1 with 'a' on xpath=//input[not(@required)] >> nth=0
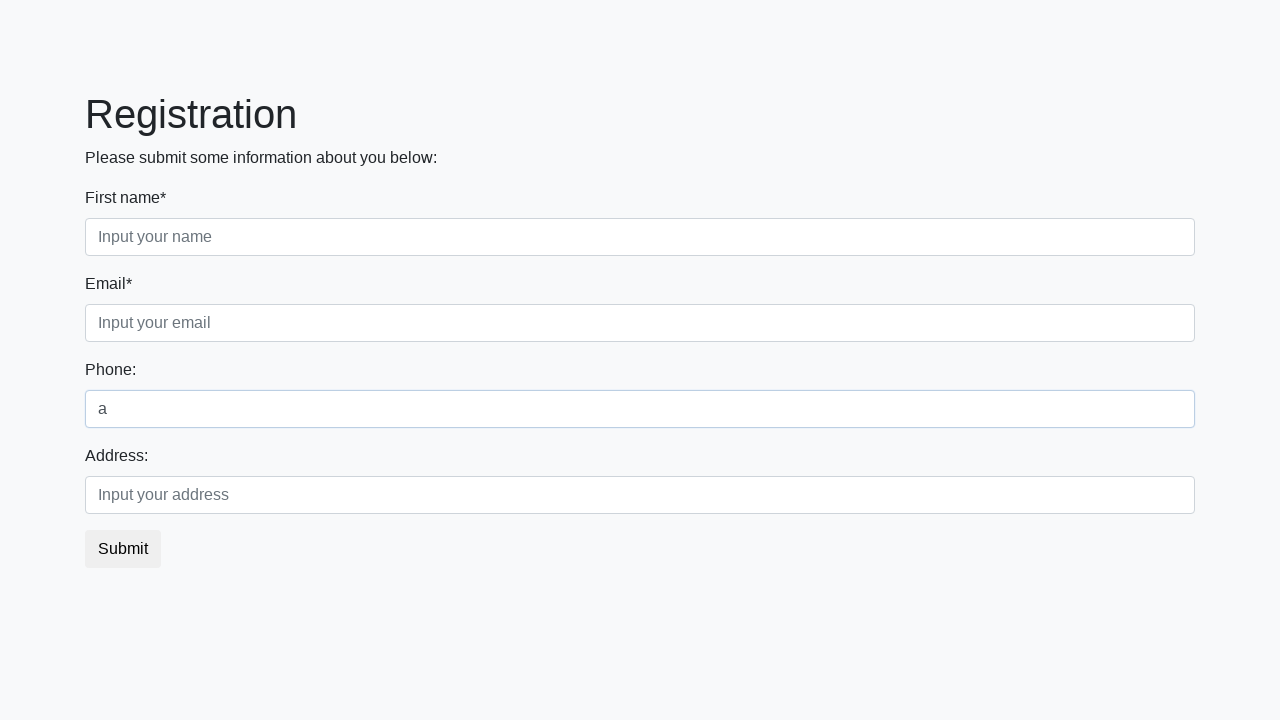

Filled non-required field 2 with 'a' on xpath=//input[not(@required)] >> nth=1
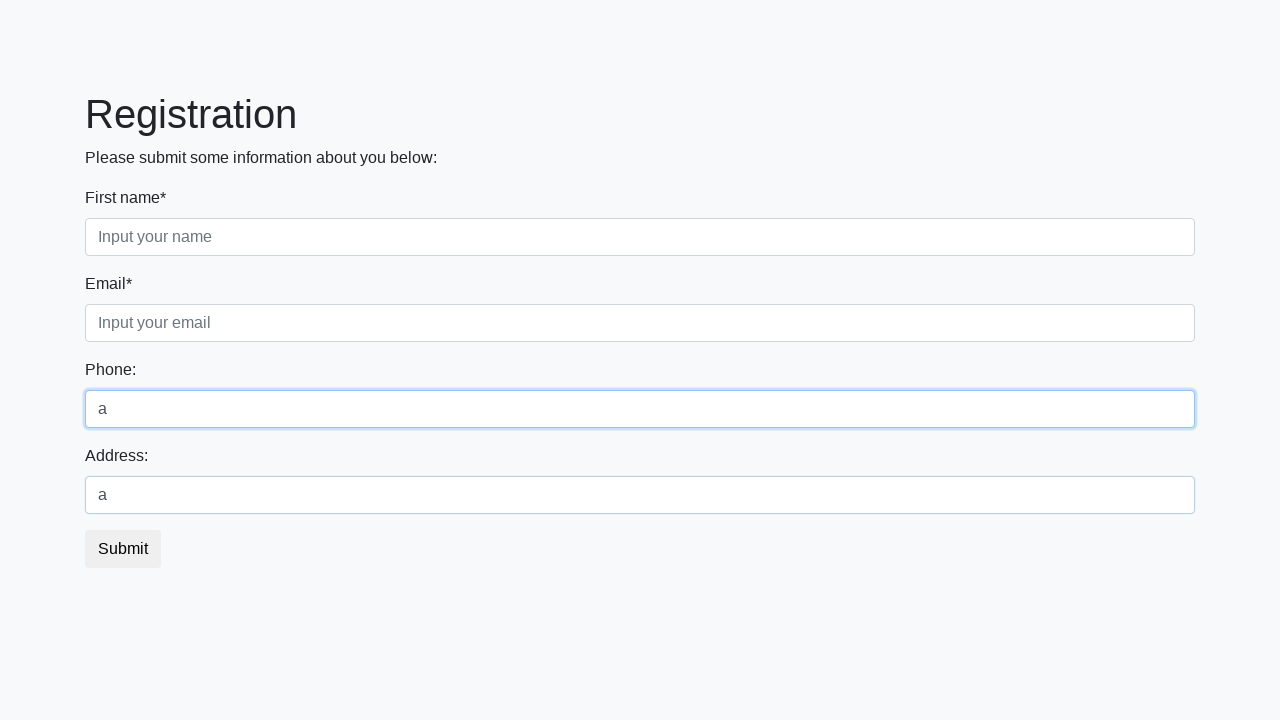

Clicked the Submit button at (123, 549) on xpath=//*[text()='Submit']
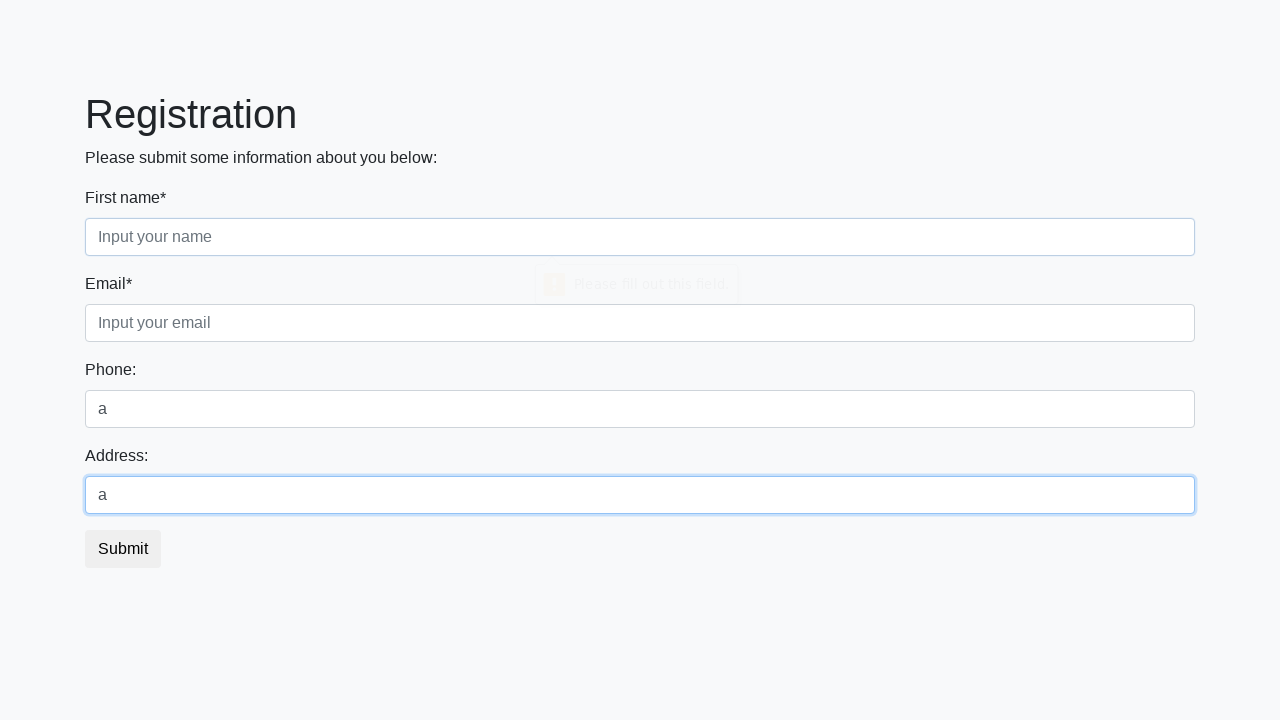

Waited 1000ms for form response
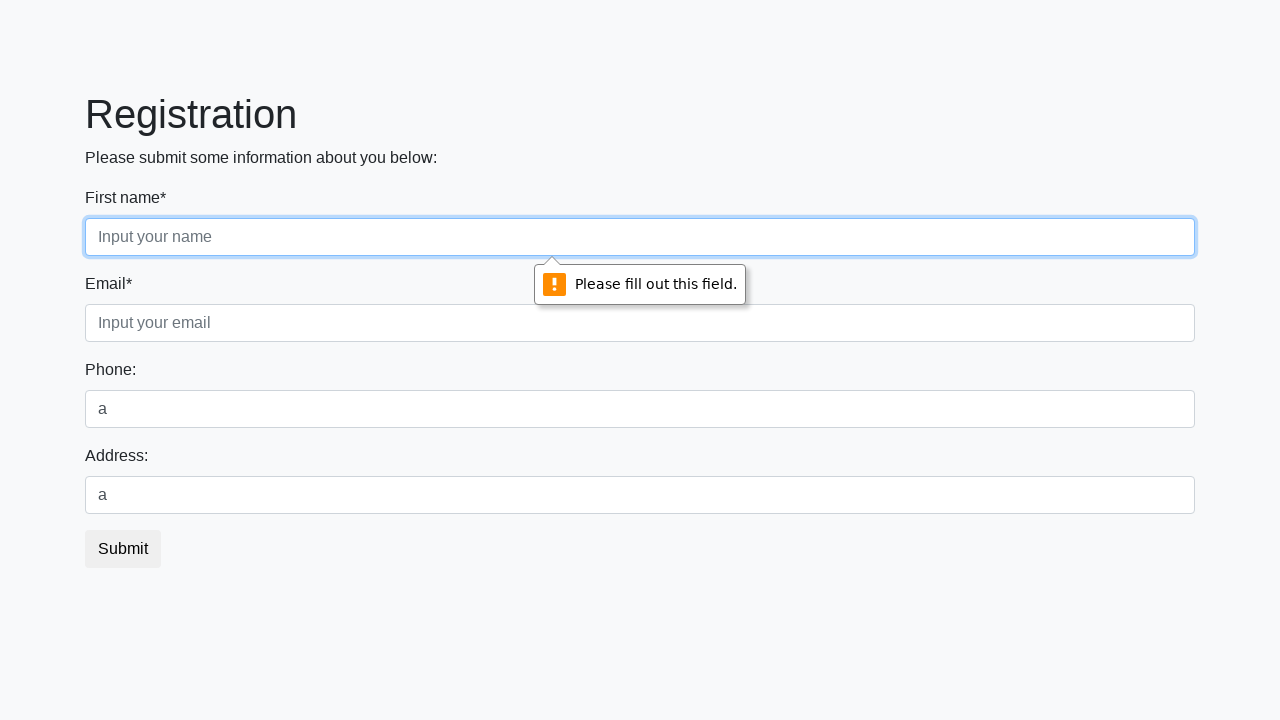

Located success message element
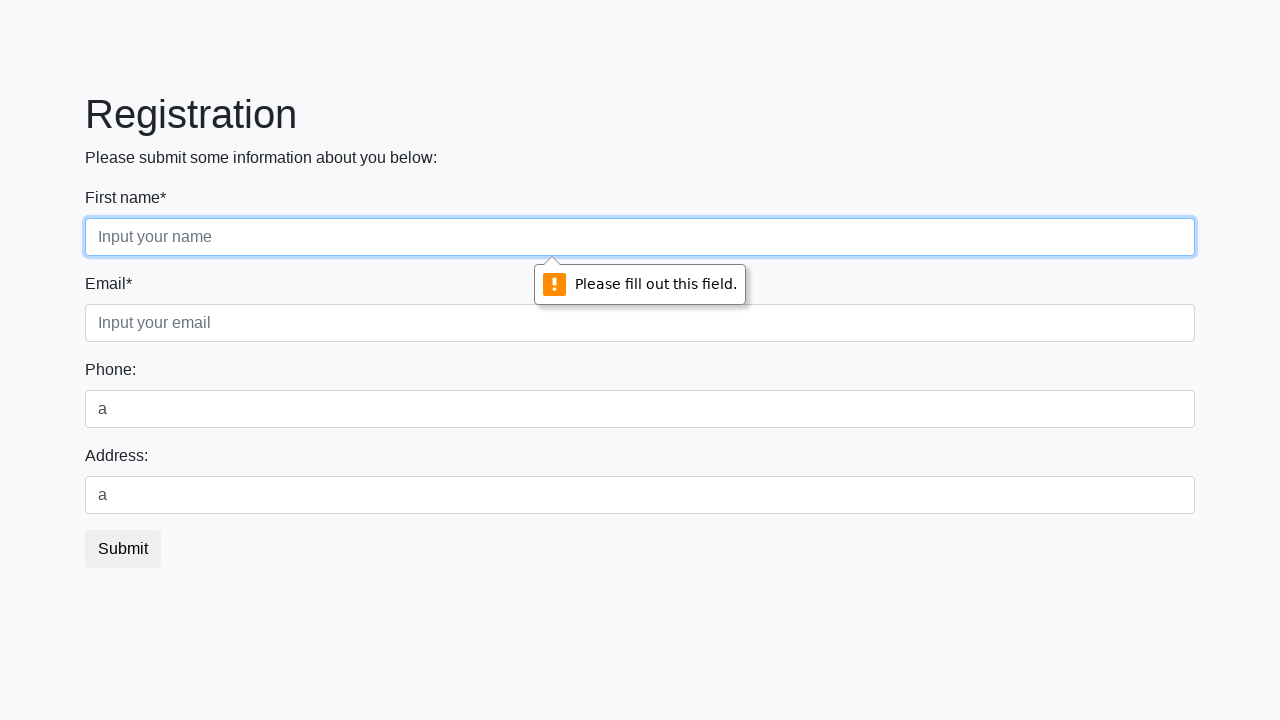

Assertion passed: success message does not appear (form validation correctly failed)
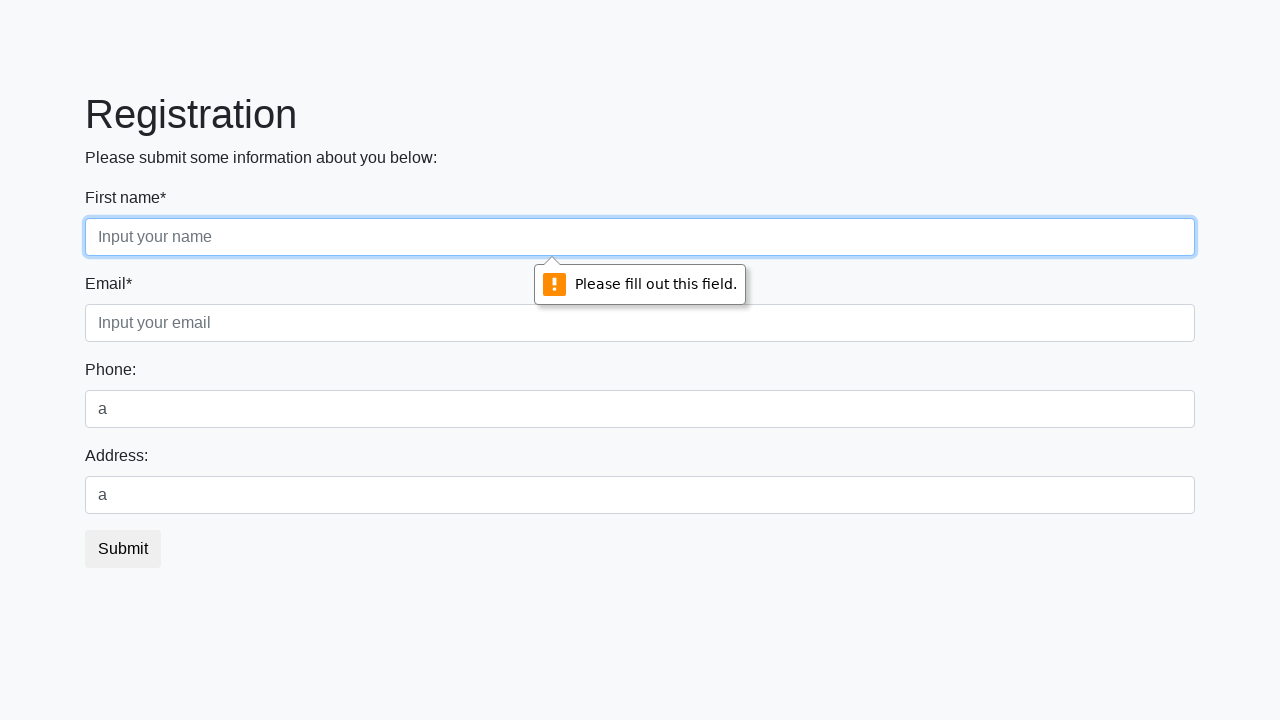

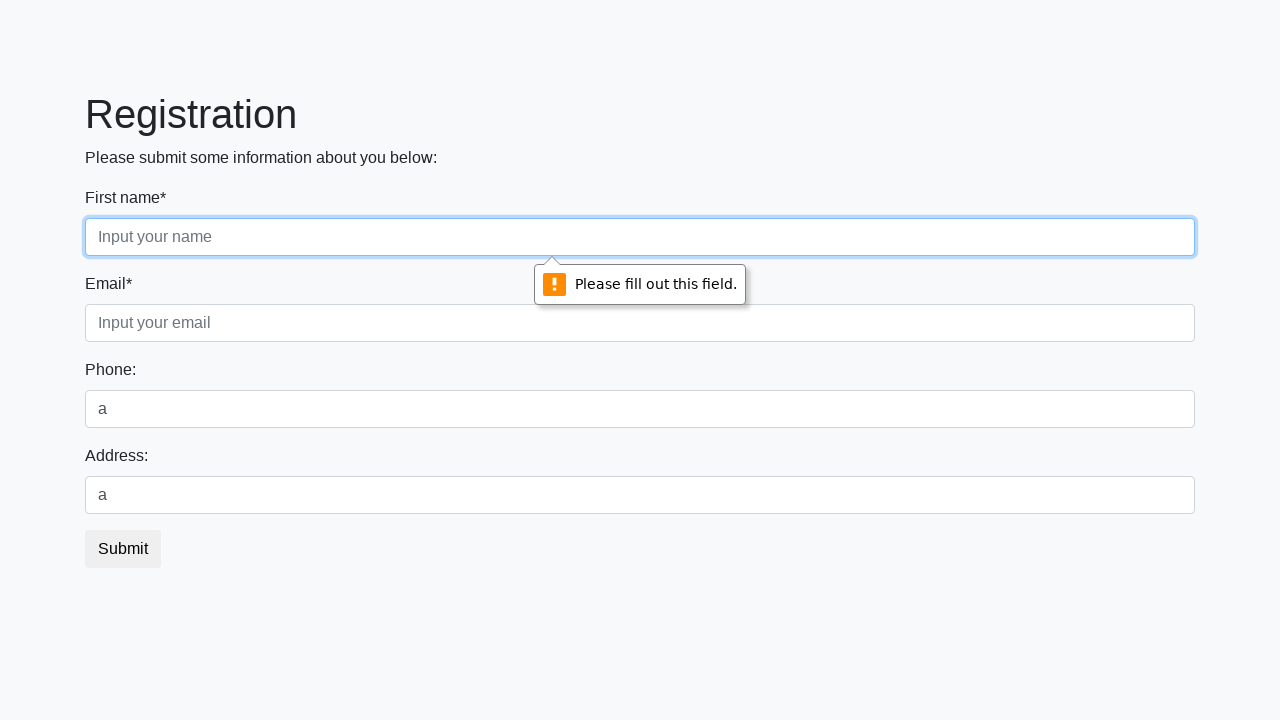